Tests entering text in a JavaScript prompt dialog and verifies the entered text is displayed in the result

Starting URL: https://the-internet.herokuapp.com/javascript_alerts

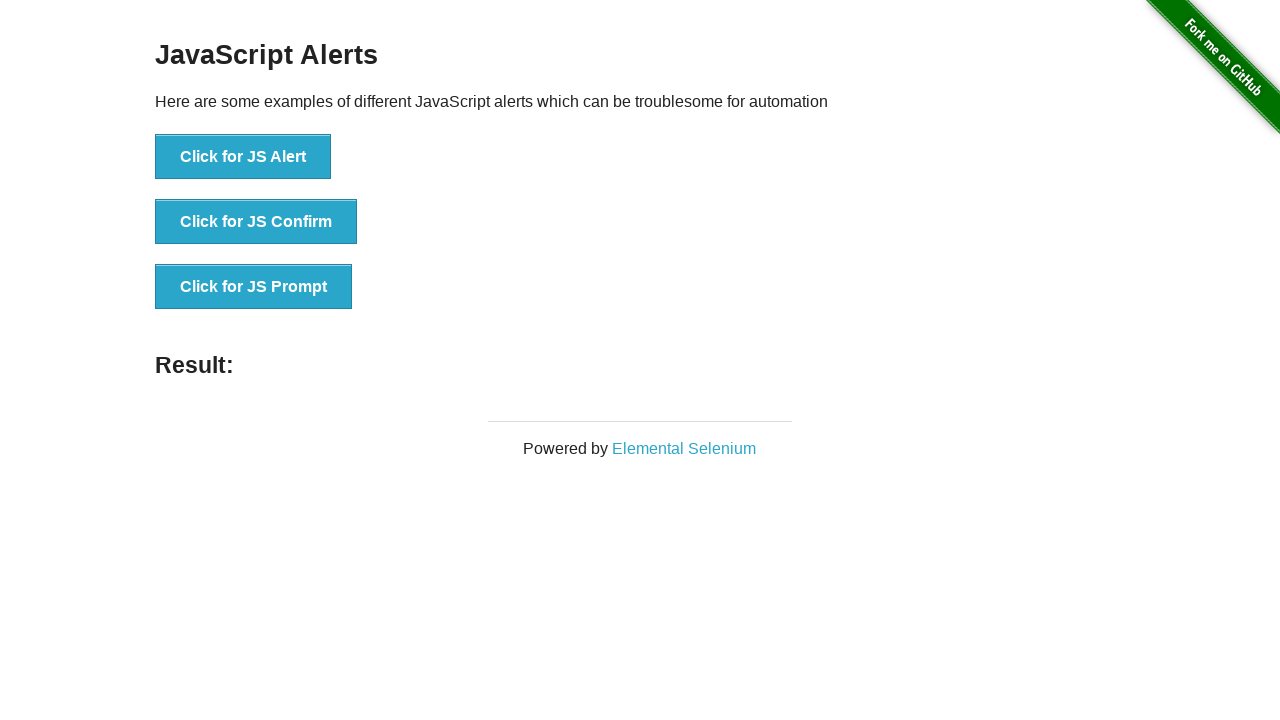

Set up dialog handler to accept prompt with text 'Test Input Message'
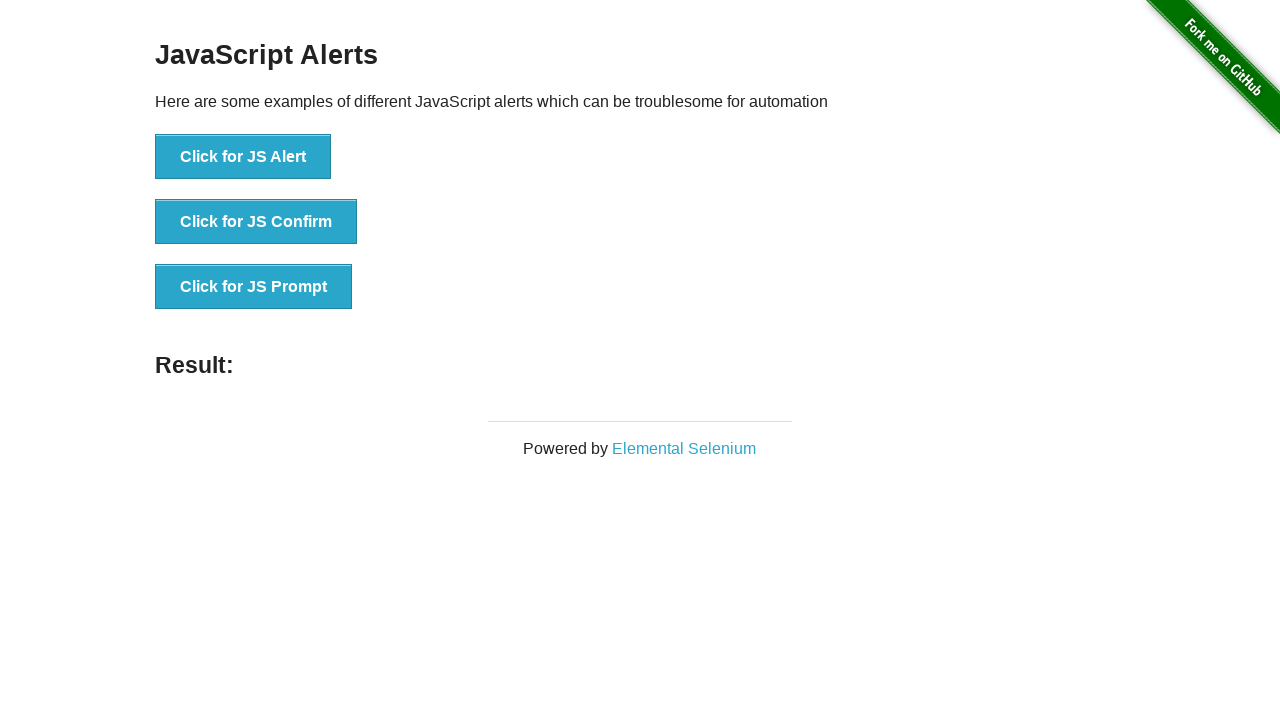

Clicked button to trigger JavaScript prompt dialog at (254, 287) on button[onclick="jsPrompt()"]
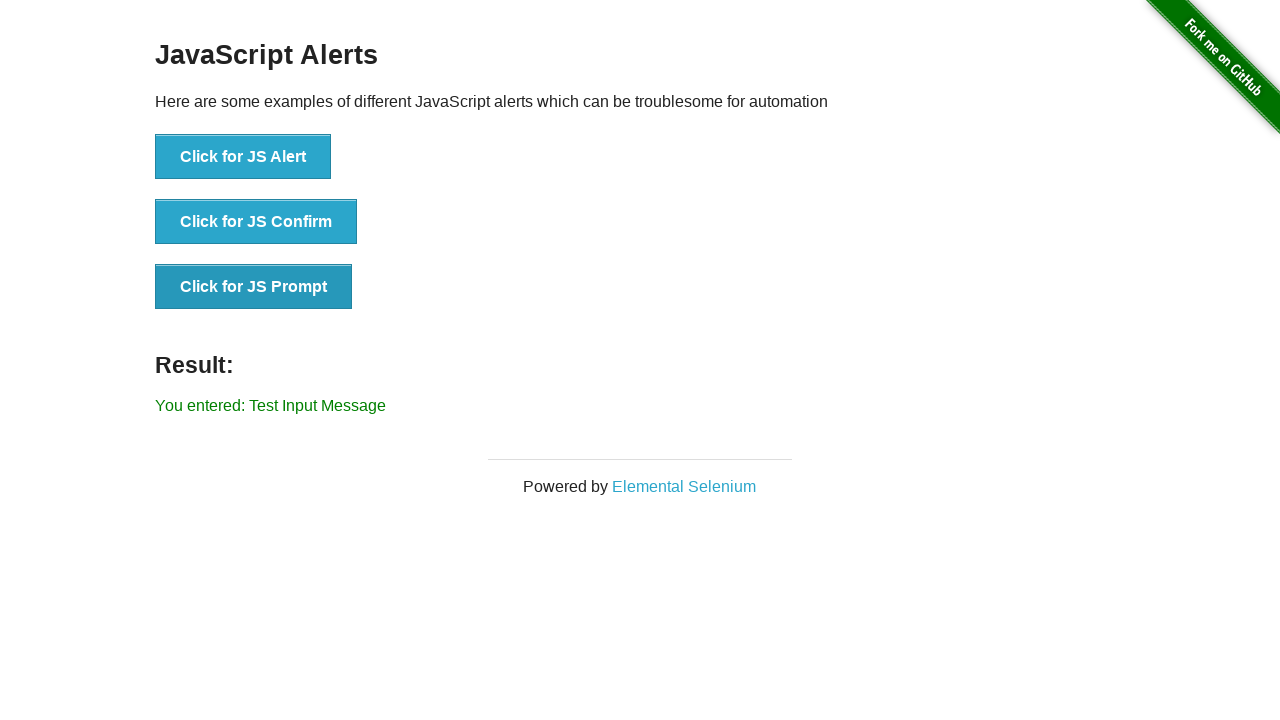

Result element appeared on page after accepting prompt with entered text
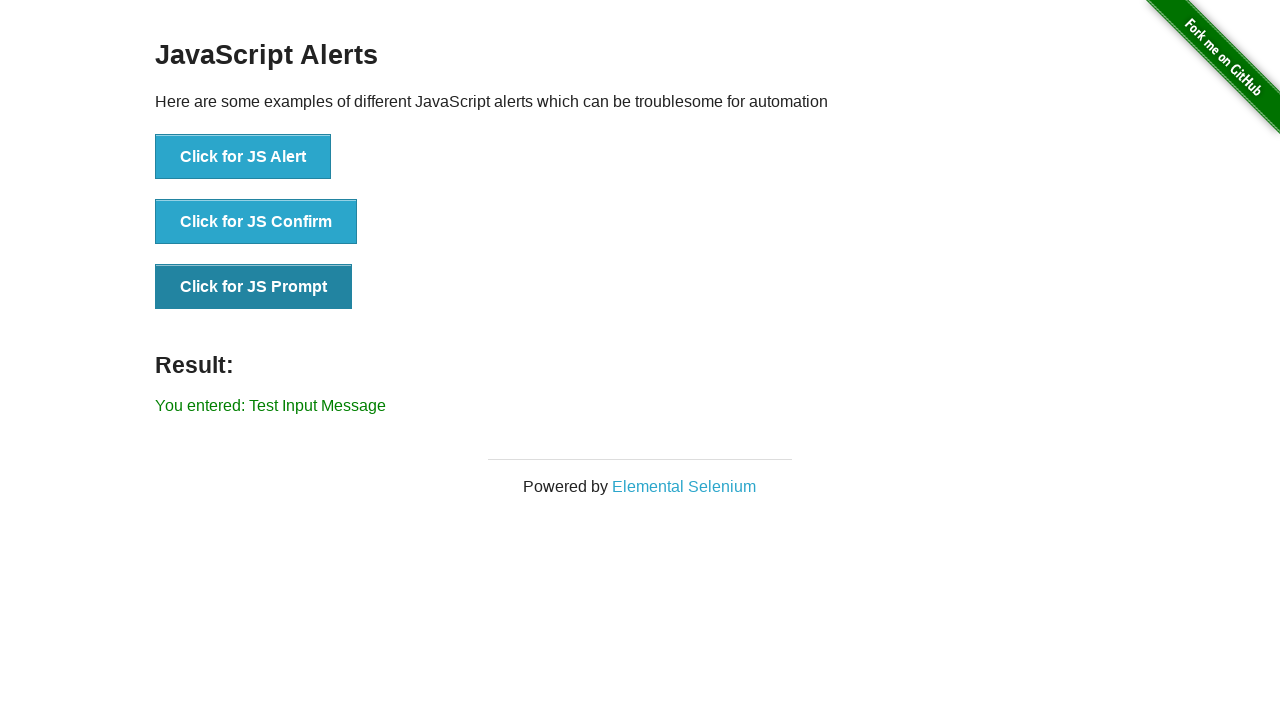

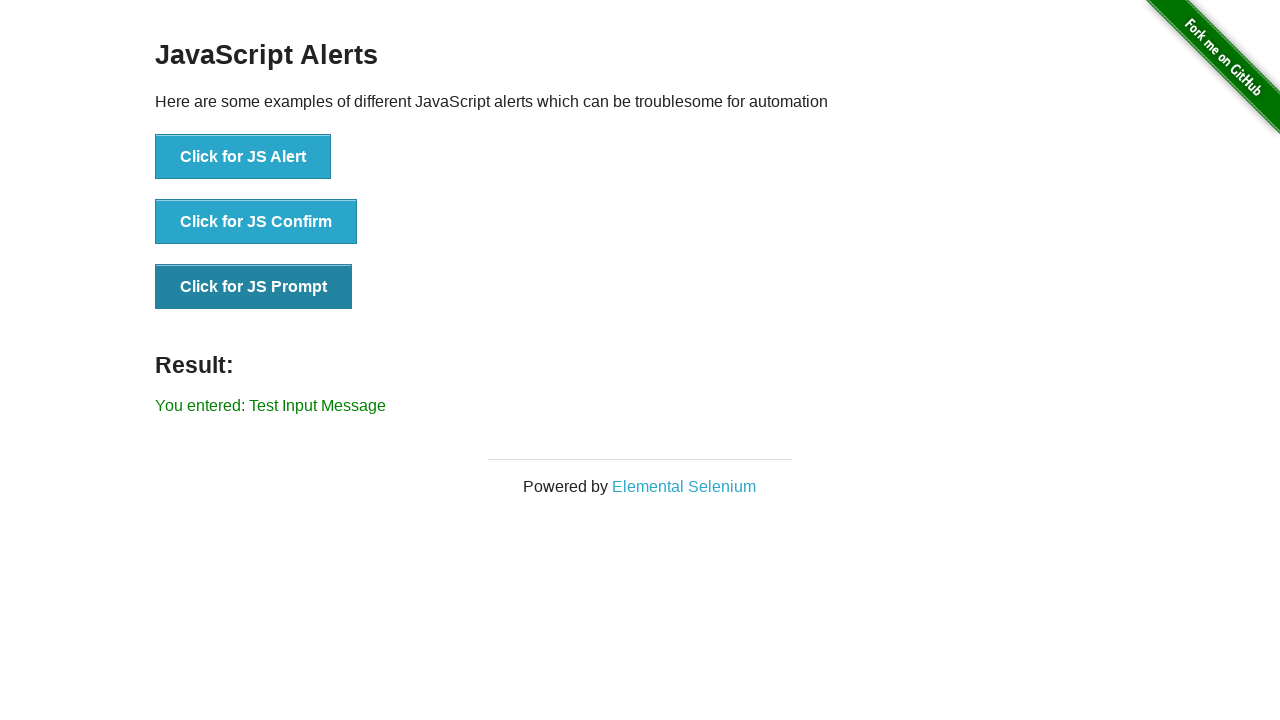